Tests scrolling functionality on the Selenium website by scrolling to the News section heading using JavaScript execution

Starting URL: https://www.selenium.dev

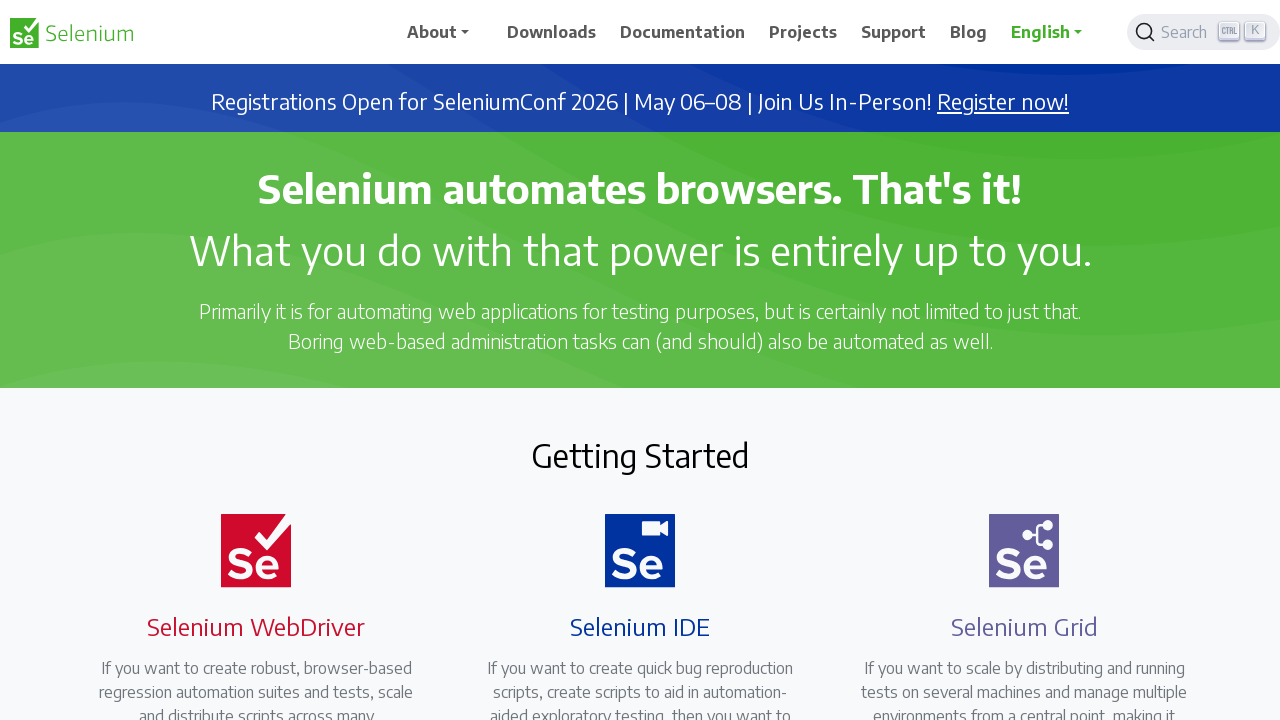

Waited for page to reach domcontentloaded state
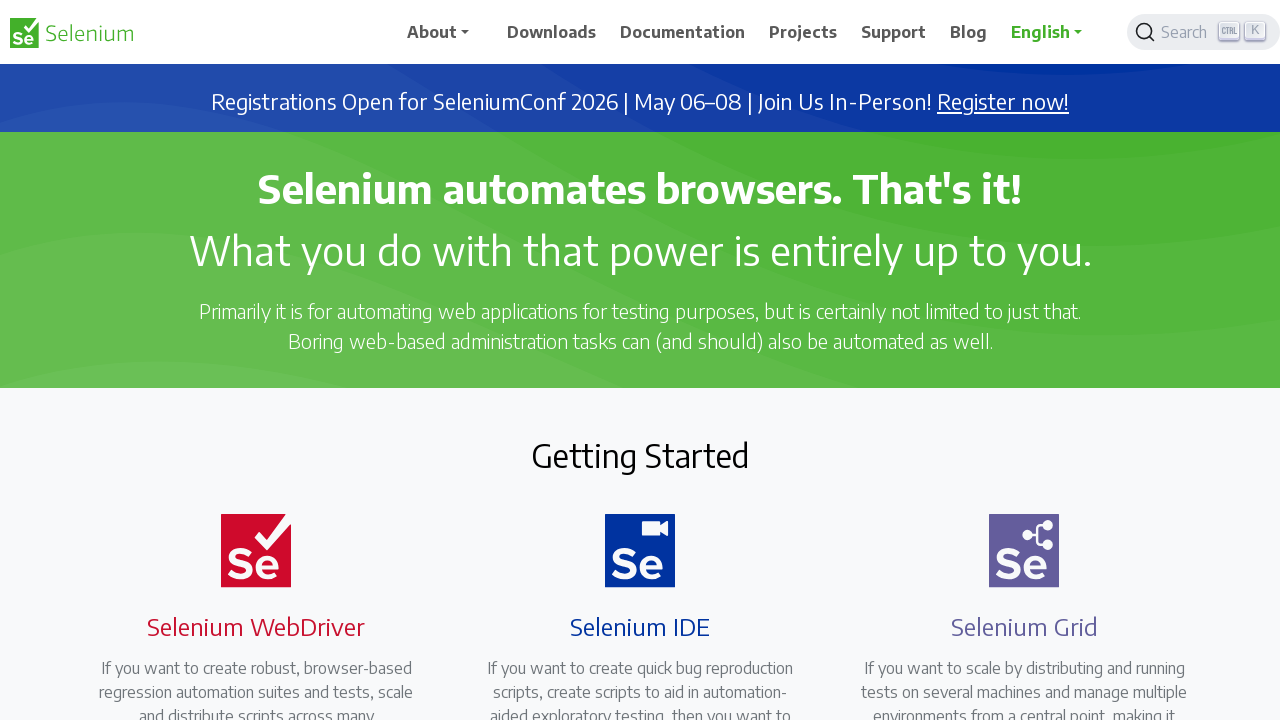

Located News section heading element
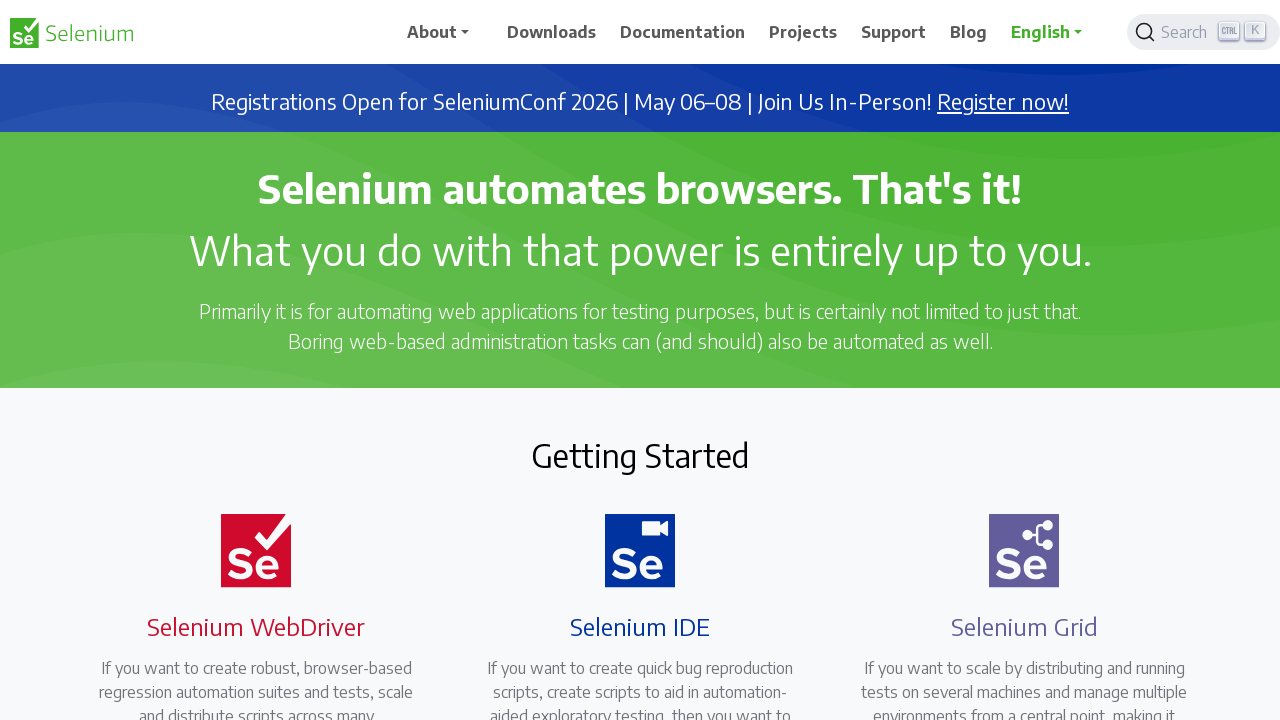

Scrolled to News section heading using scroll_into_view_if_needed()
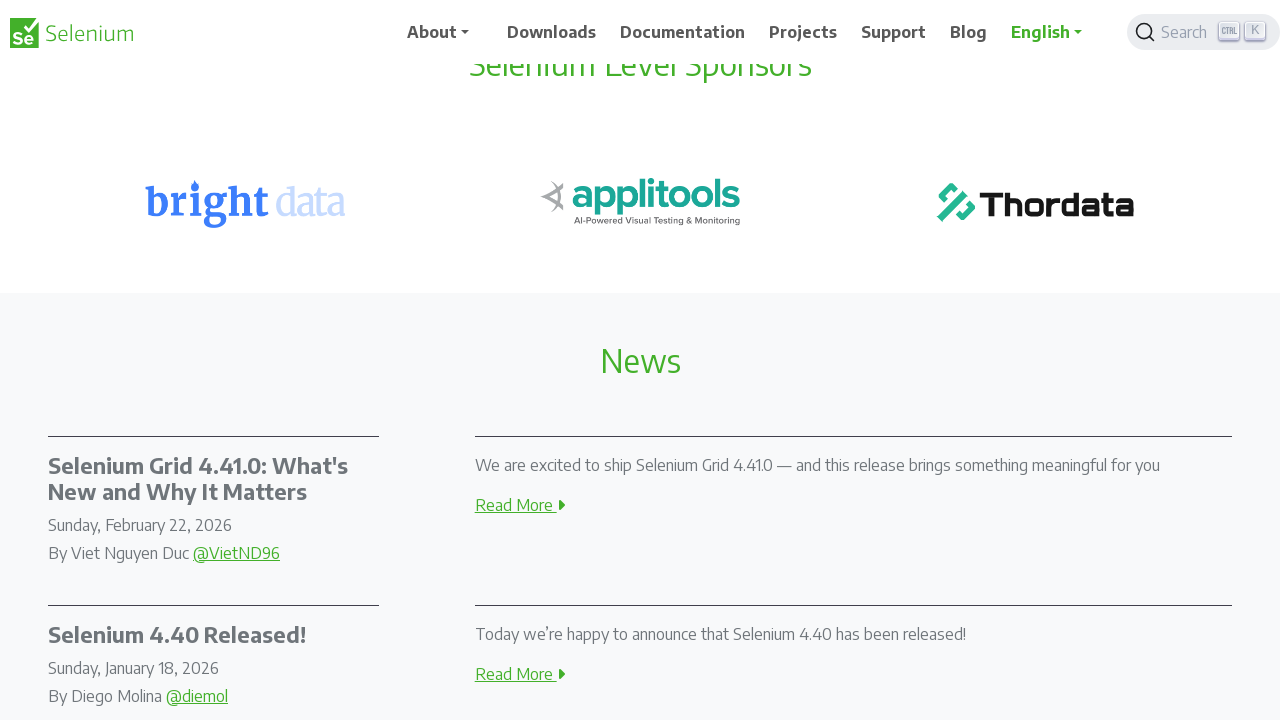

Waited 1 second to observe the scroll result
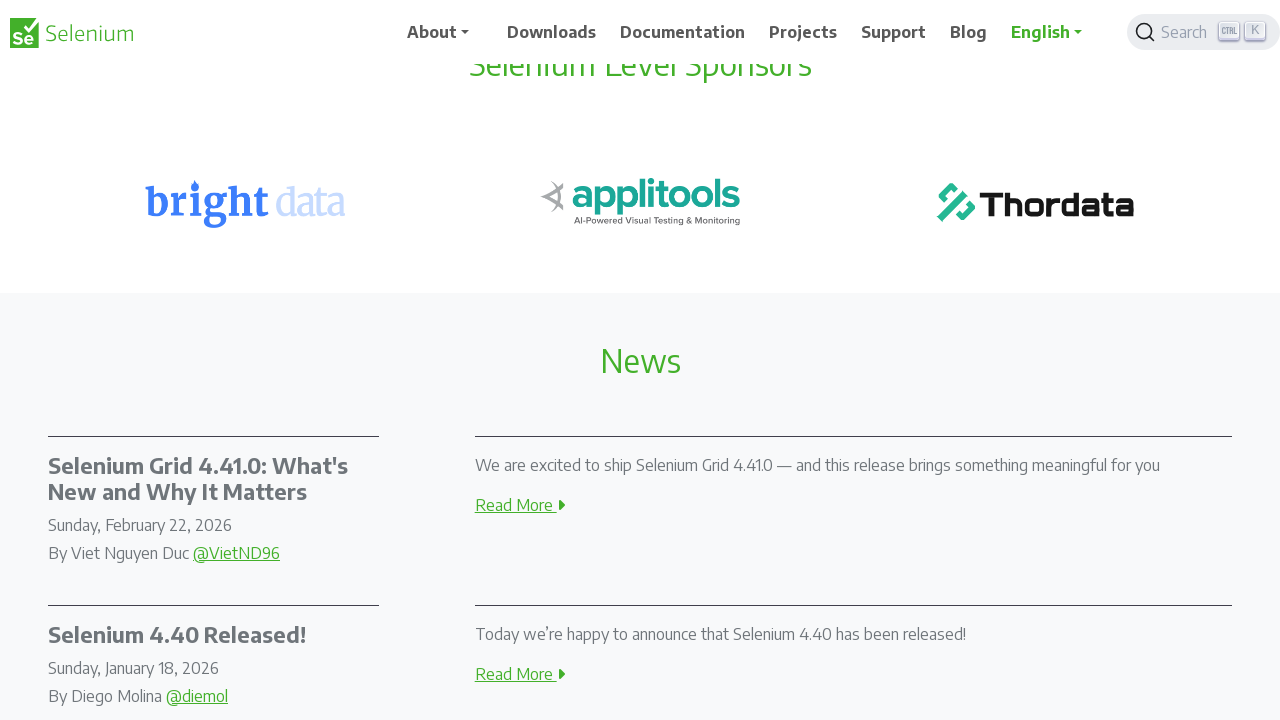

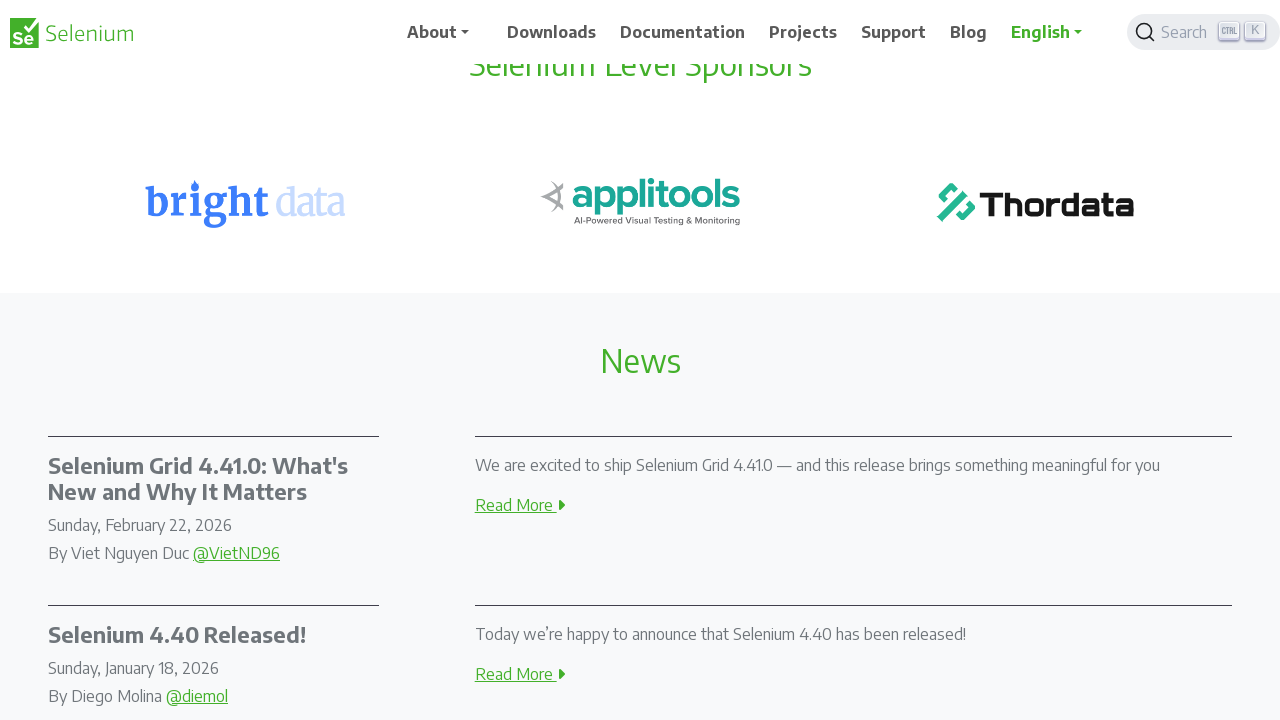